Tests keyboard actions by typing text in field1, selecting all with Ctrl+A, copying with Ctrl+C, tabbing to field2, and pasting with Ctrl+V

Starting URL: https://testautomationpractice.blogspot.com/

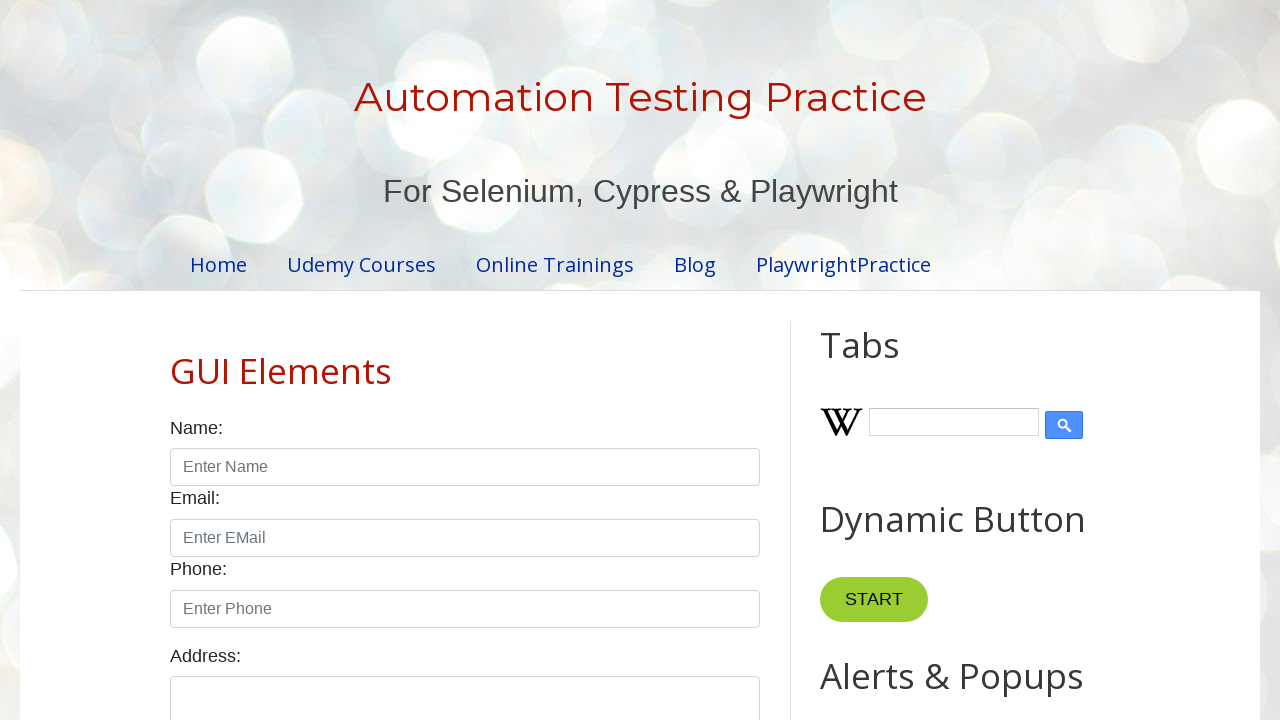

Cleared field1 on input#field1
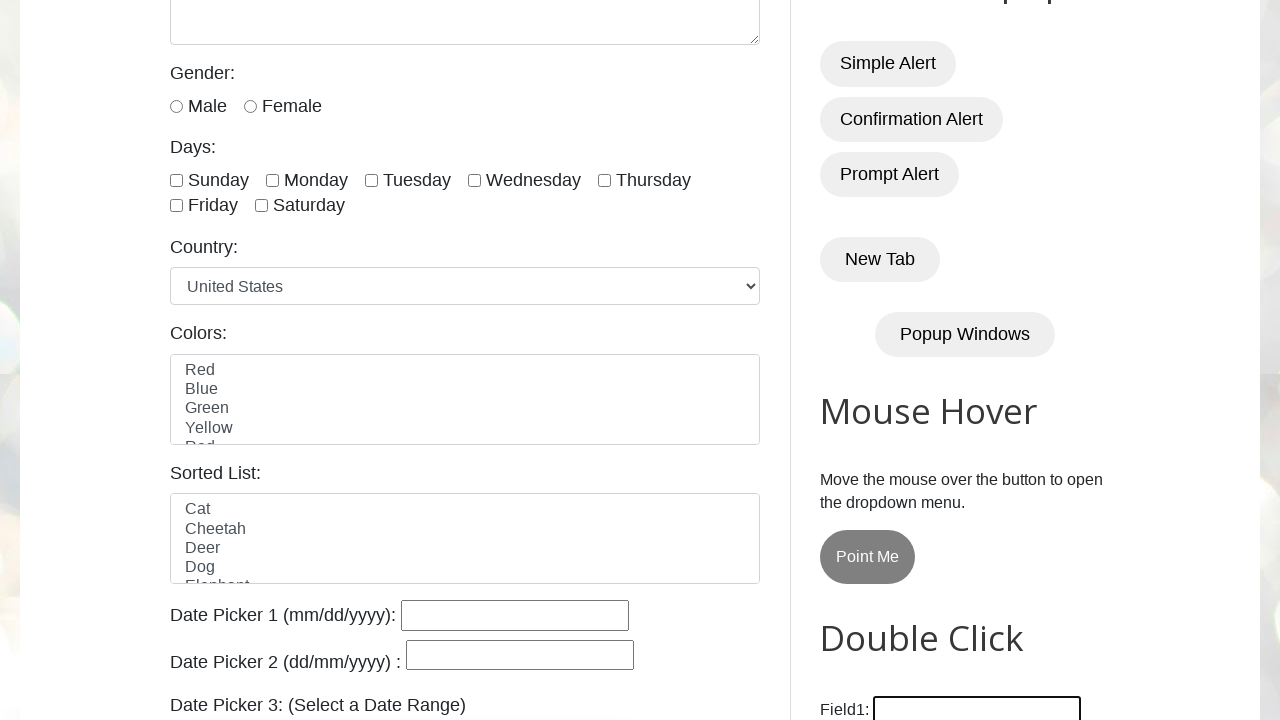

Typed 'welcome...' into field1 on input#field1
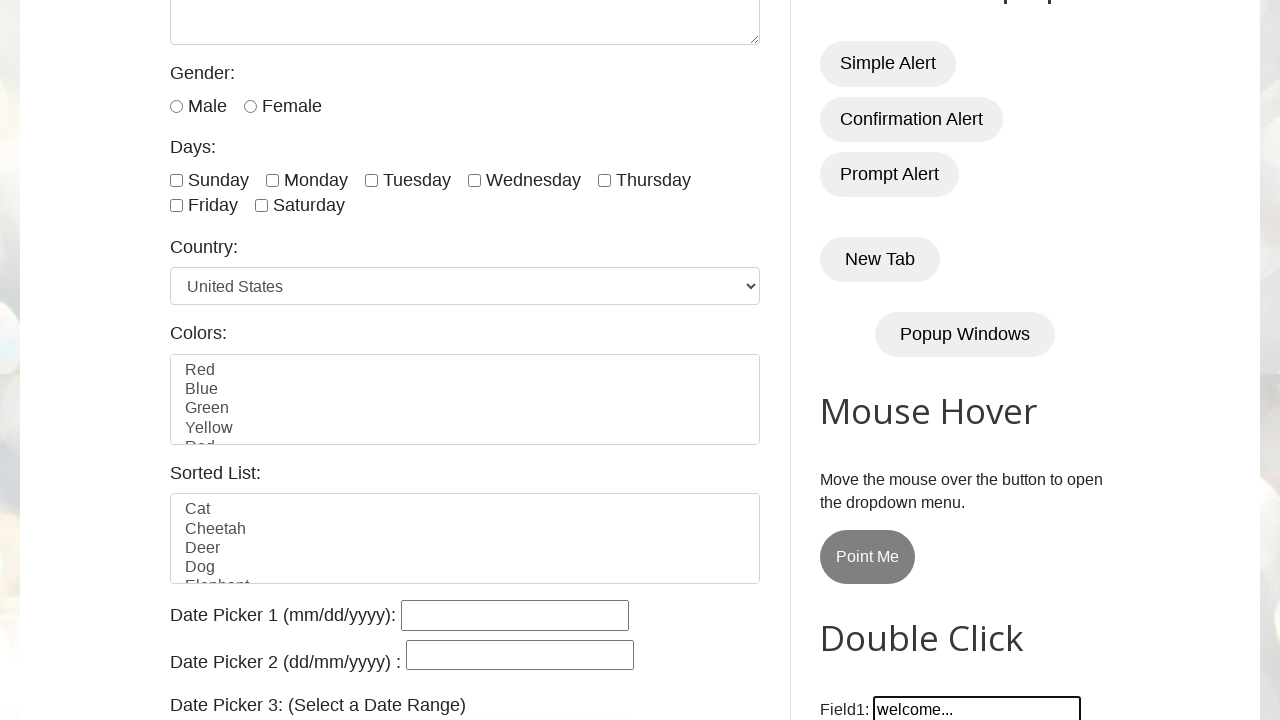

Clicked on field1 to focus it at (977, 706) on input#field1
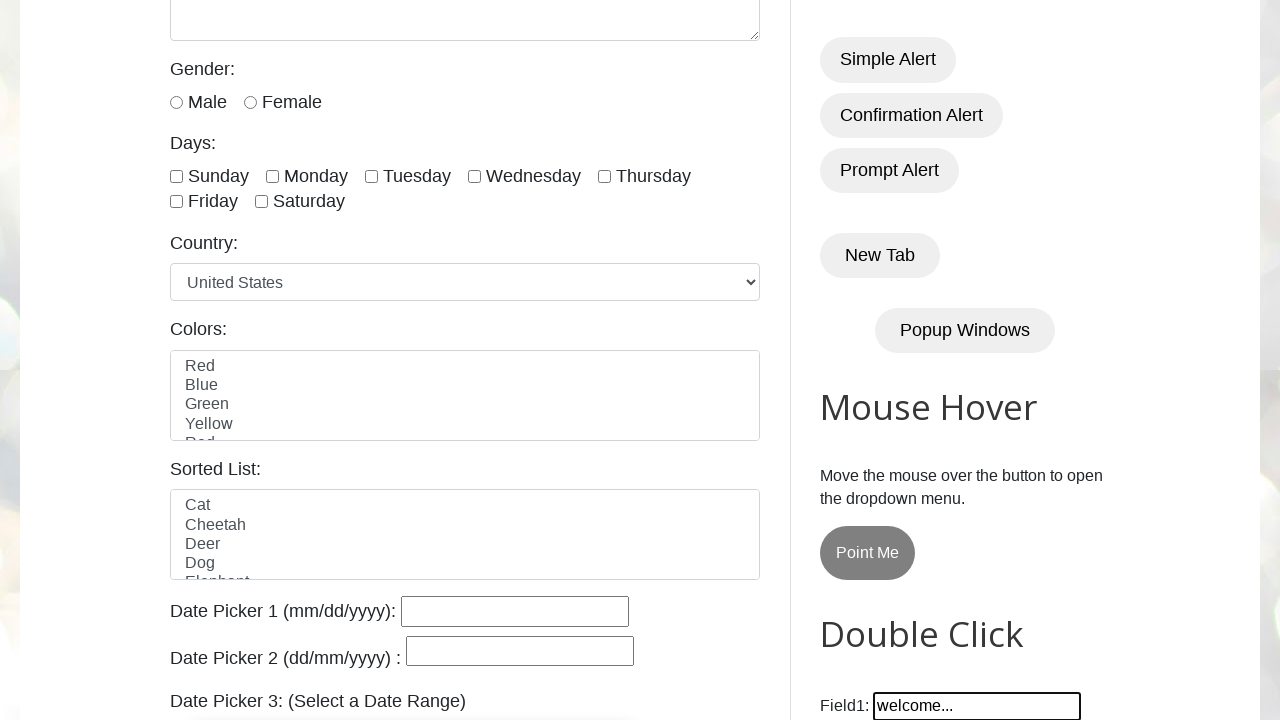

Selected all text in field1 using Ctrl+A
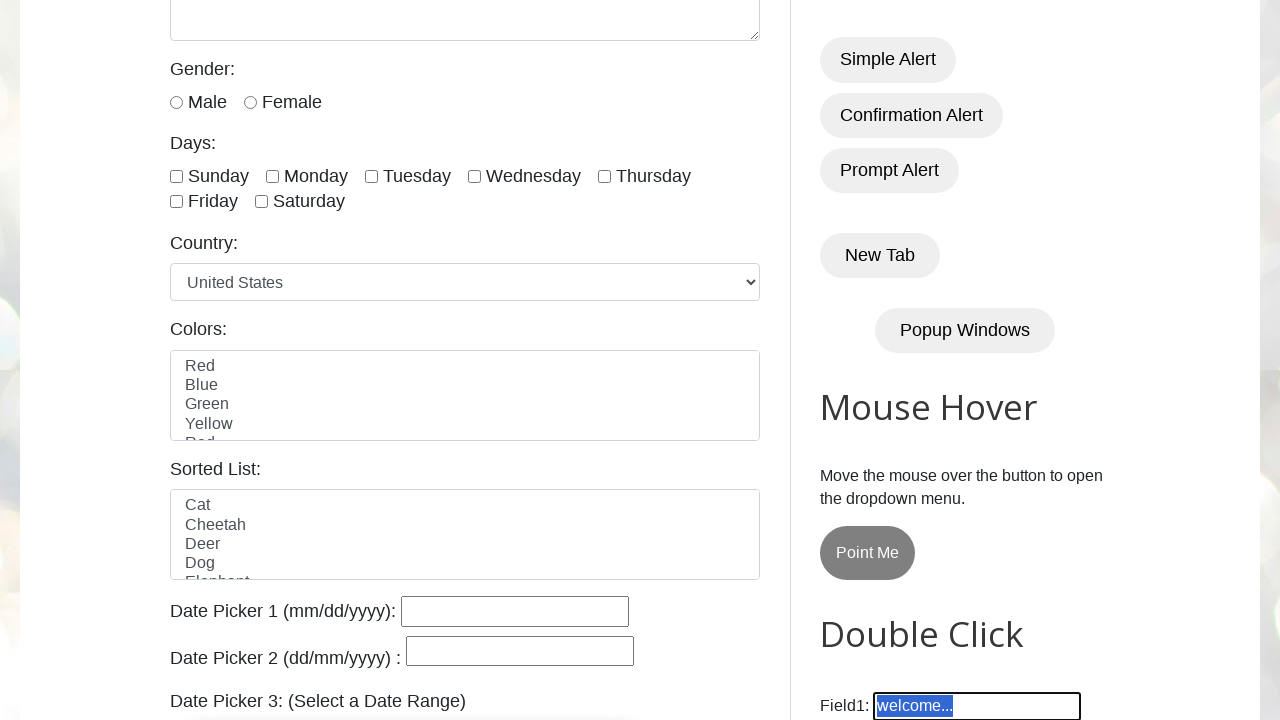

Copied selected text from field1 using Ctrl+C
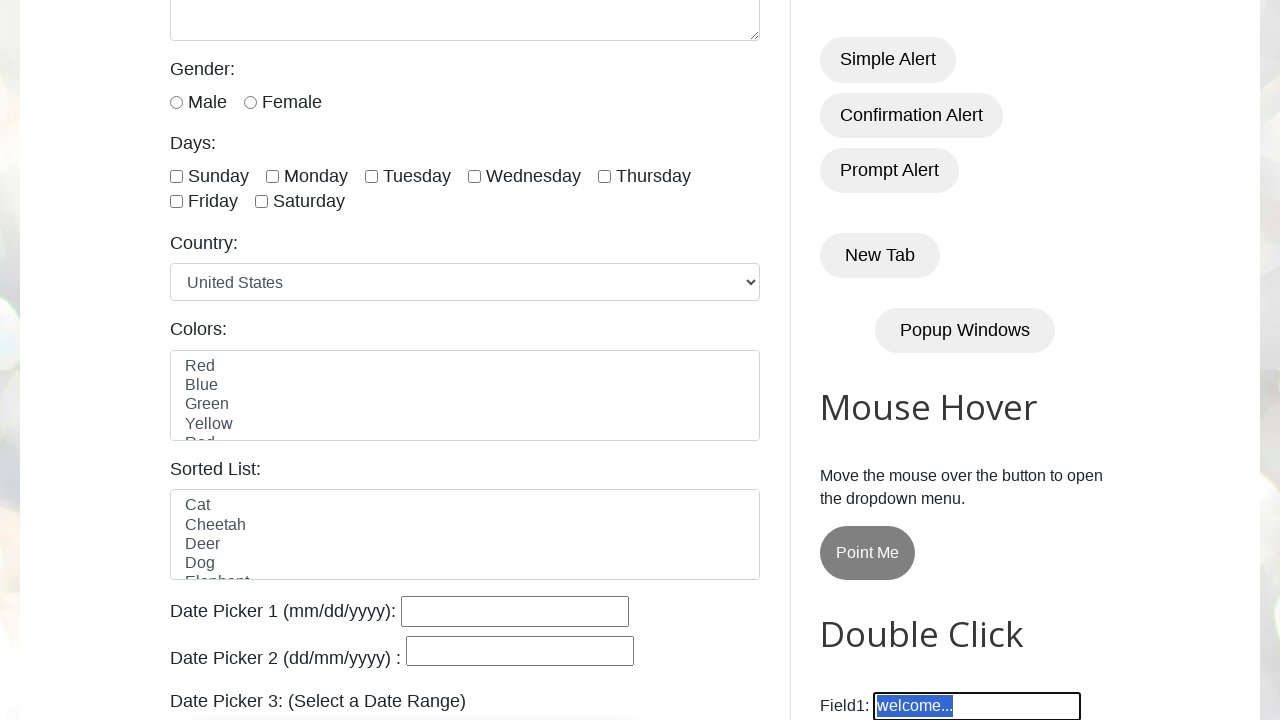

Moved focus to field2 using Tab key
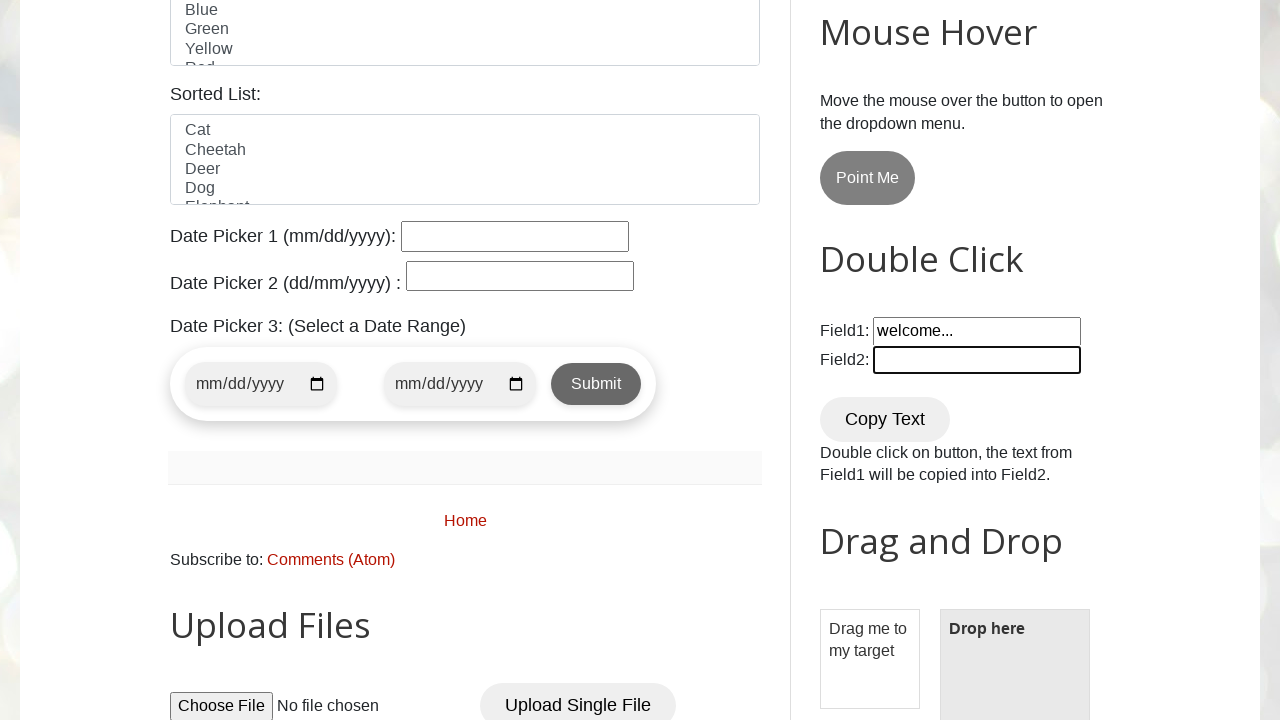

Pasted copied text into field2 using Ctrl+V
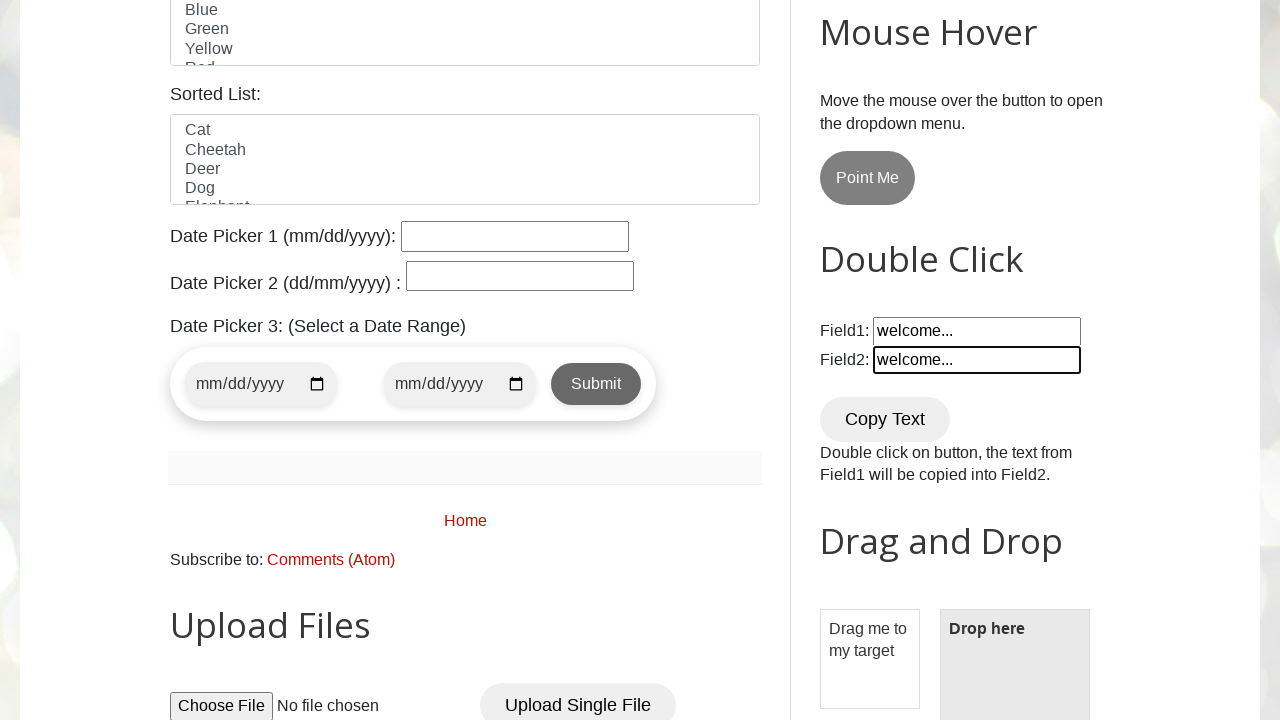

Waited 1 second to verify paste action completed
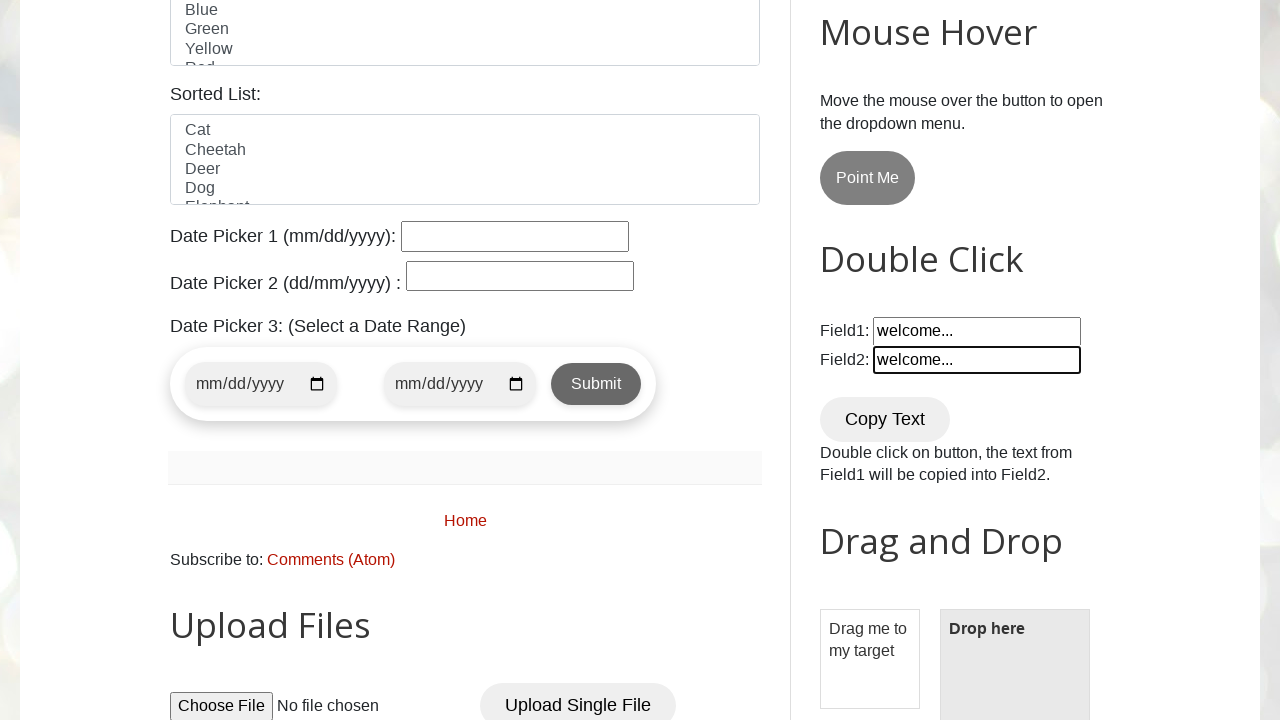

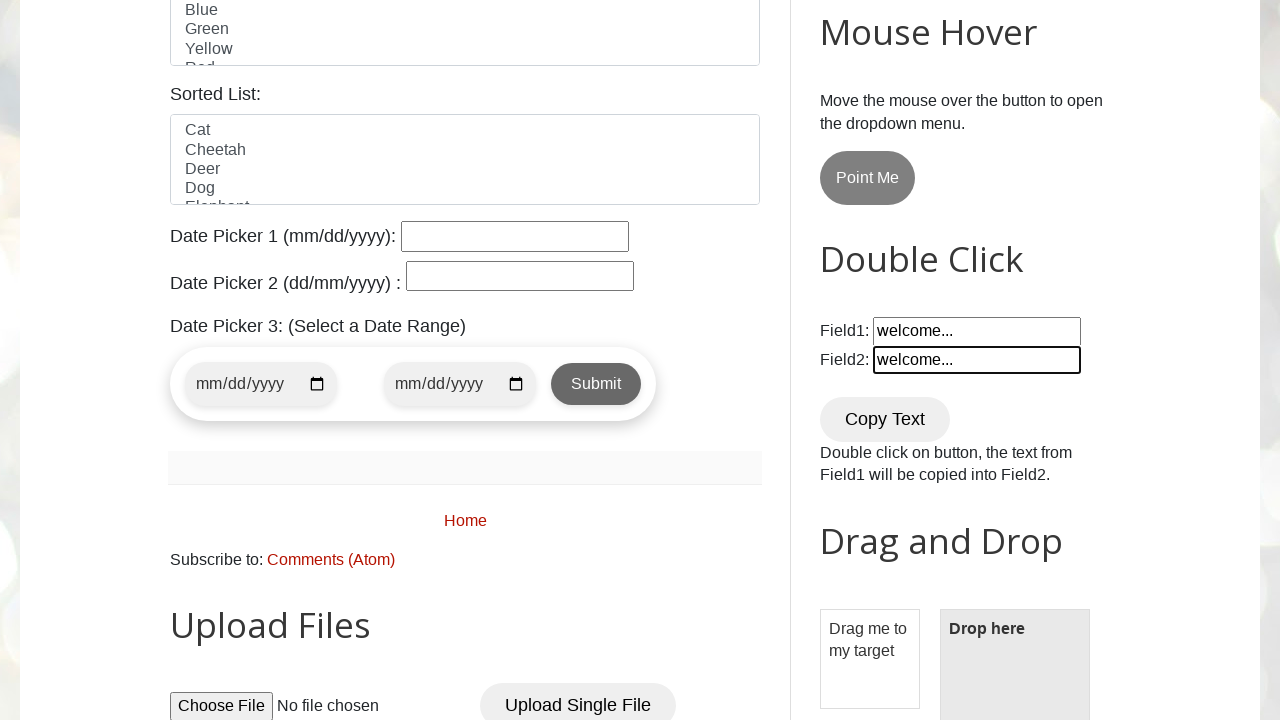